Tests dropdown selection functionality by selecting options using different methods (by index, by value, and by visible text)

Starting URL: https://trytestingthis.netlify.app/

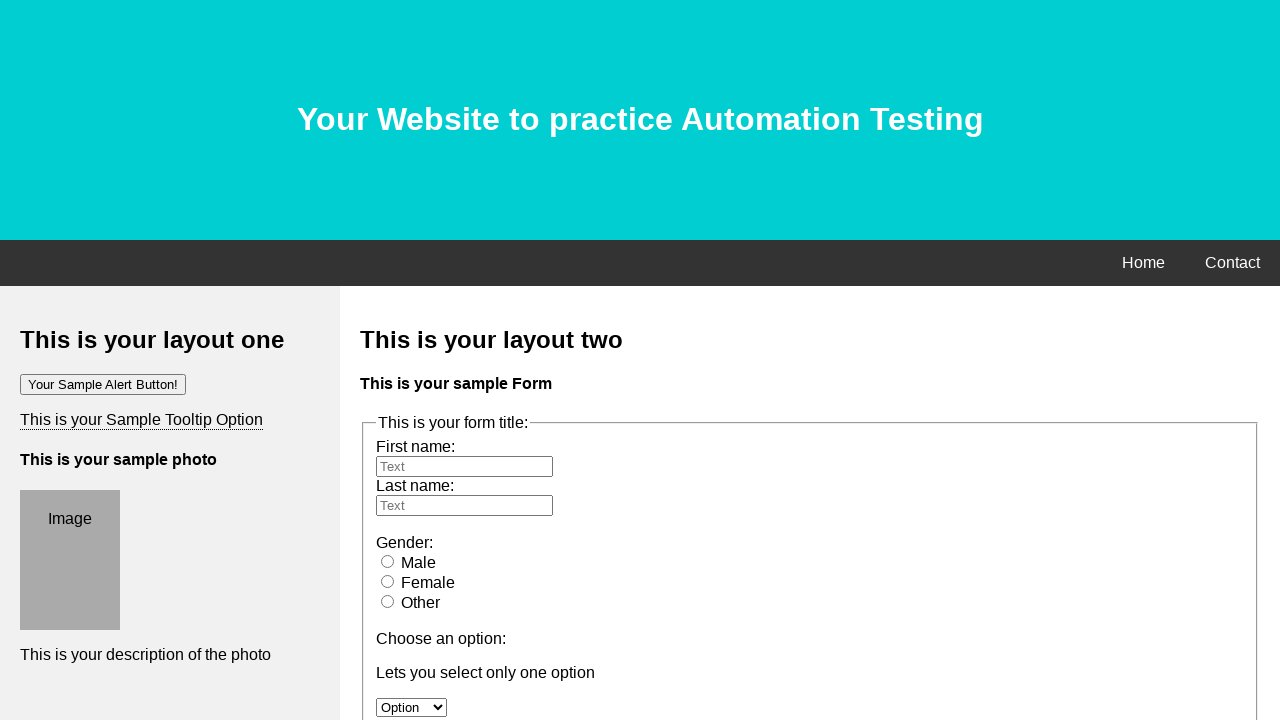

Located dropdown element with id 'option'
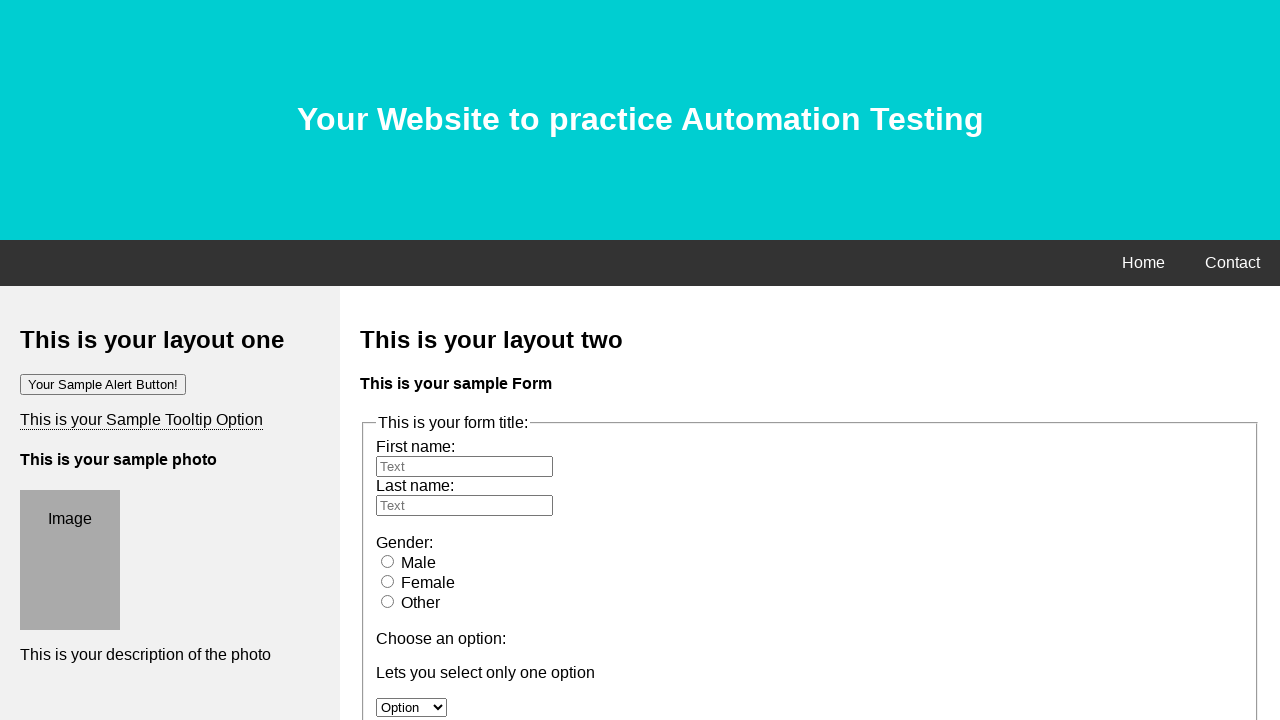

Selected dropdown option by index 1 (Option 2) on #option
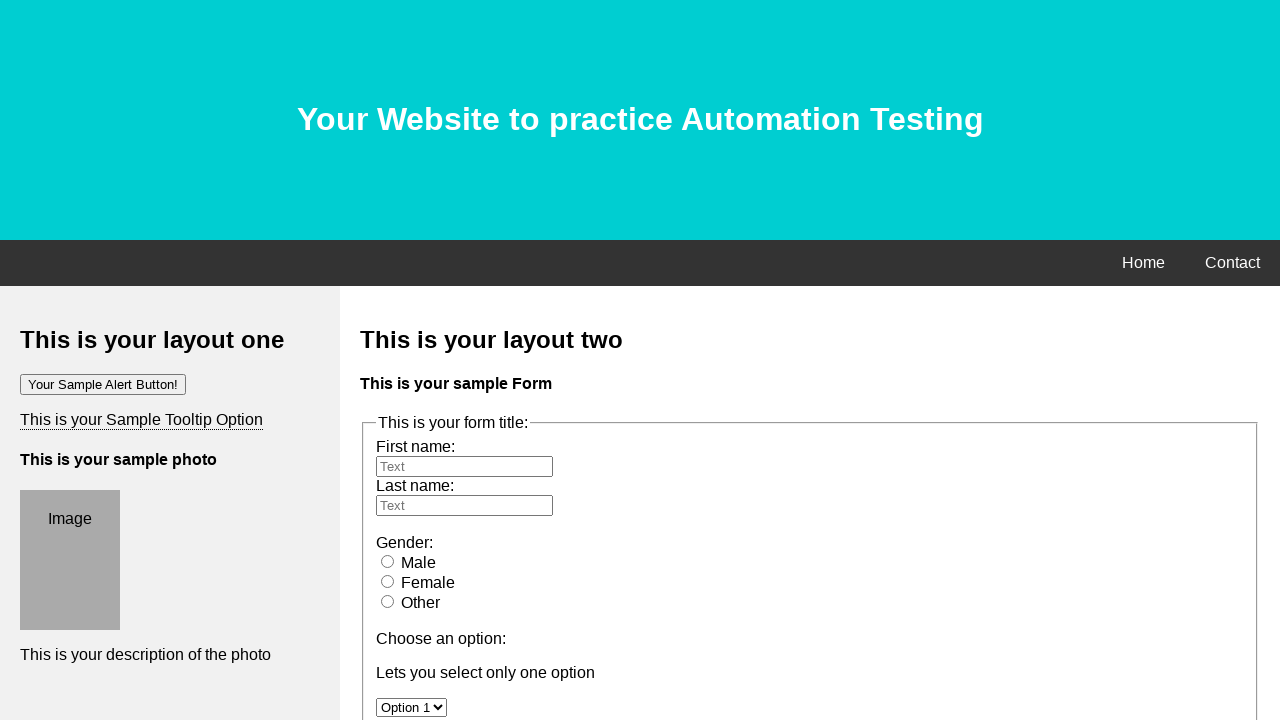

Selected dropdown option by value 'option 3' on #option
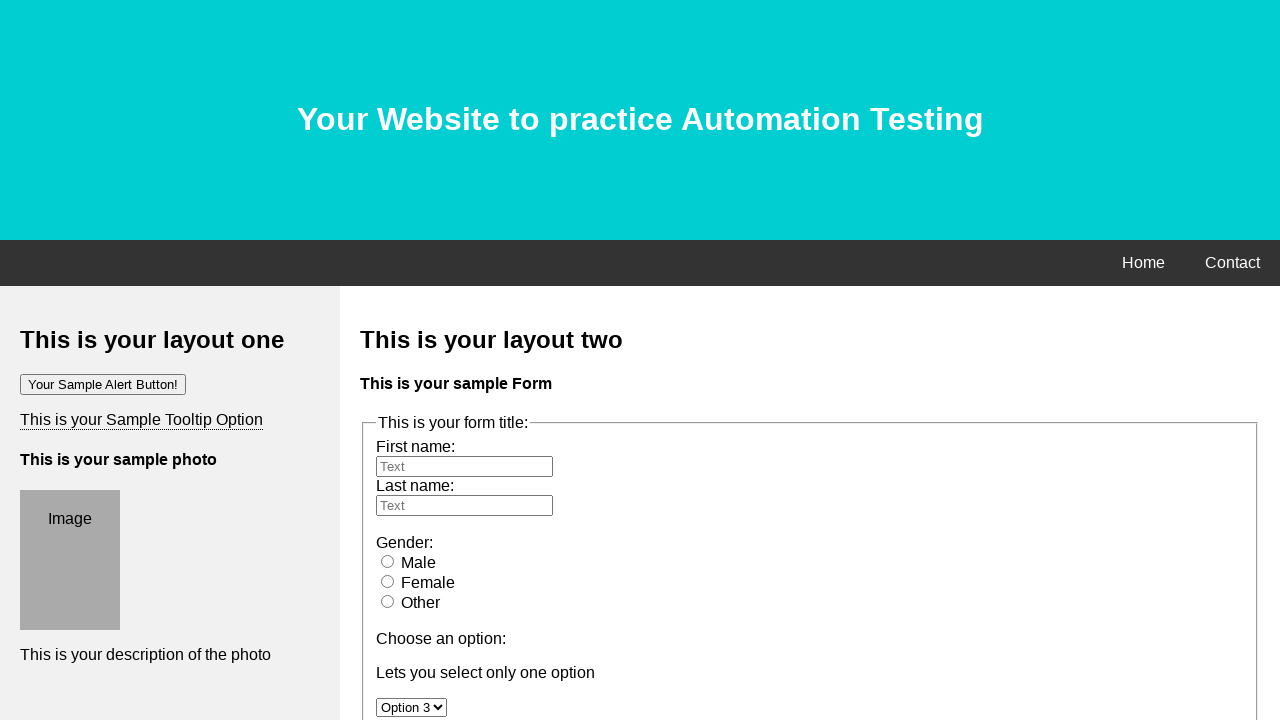

Selected dropdown option by visible text 'Option 2' on #option
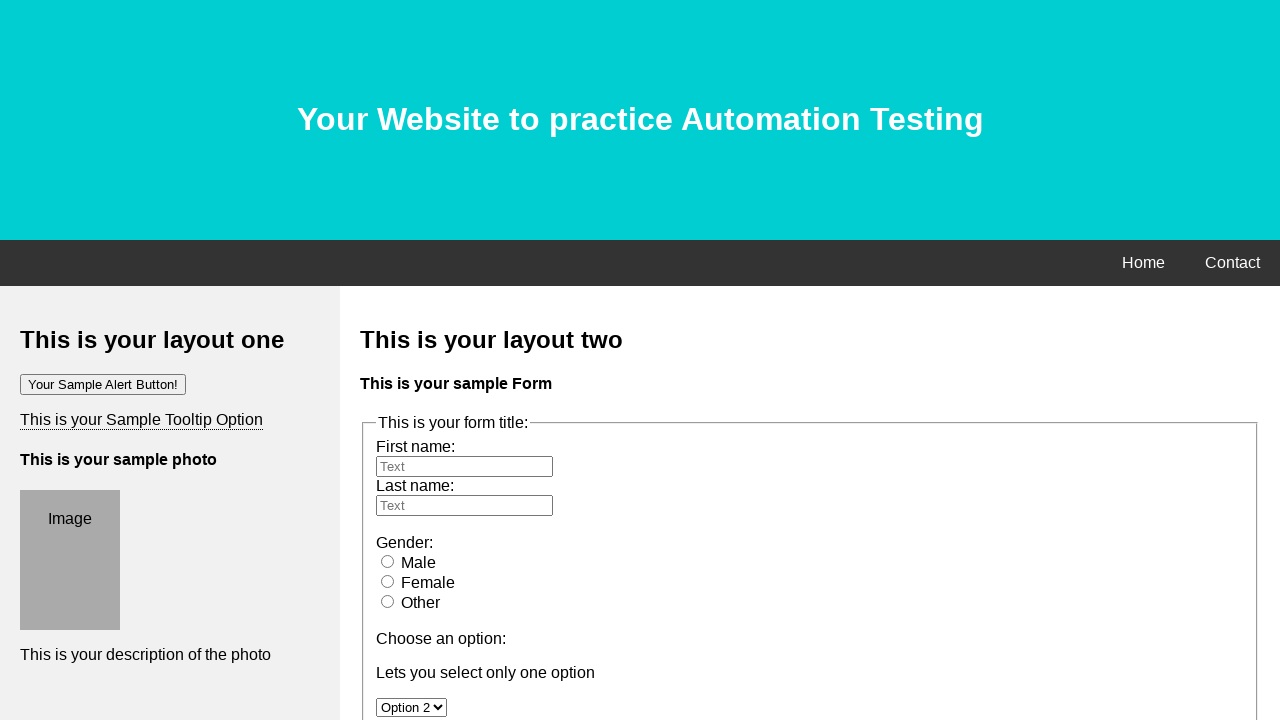

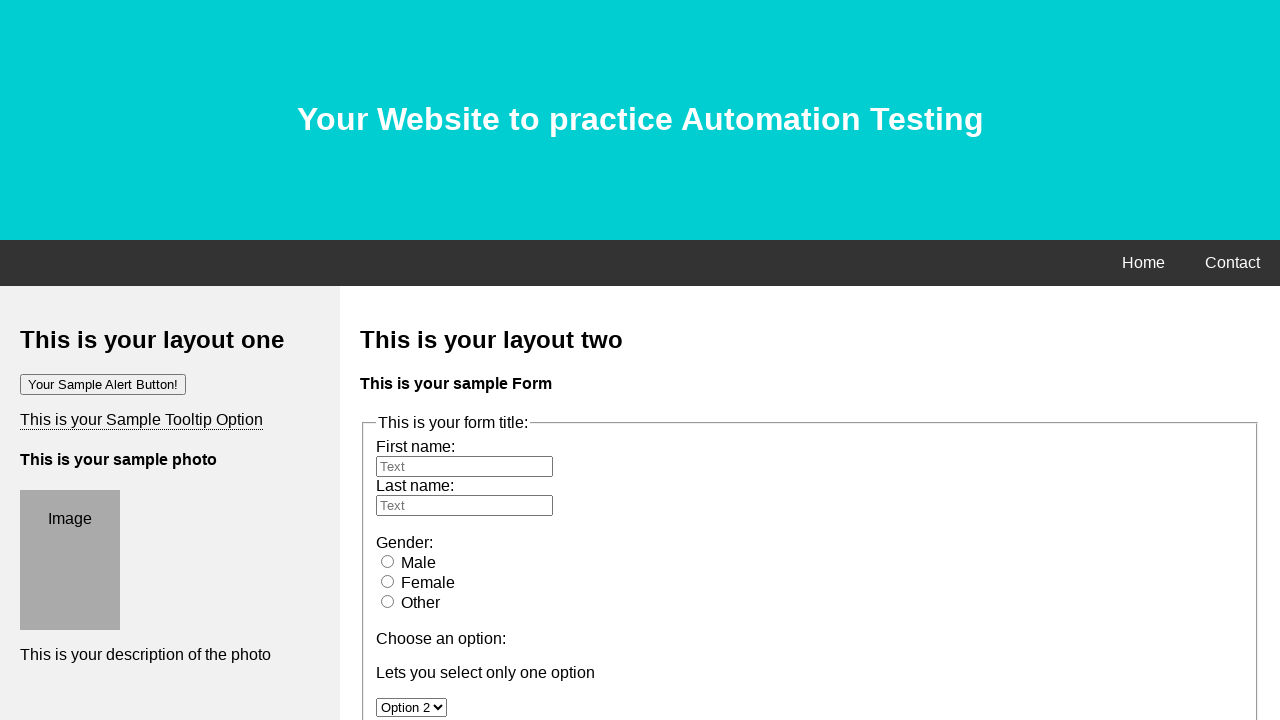